Tests explicit wait functionality by waiting for a button to become clickable, clicking it, and verifying a success message is displayed.

Starting URL: http://suninjuly.github.io/wait2.html

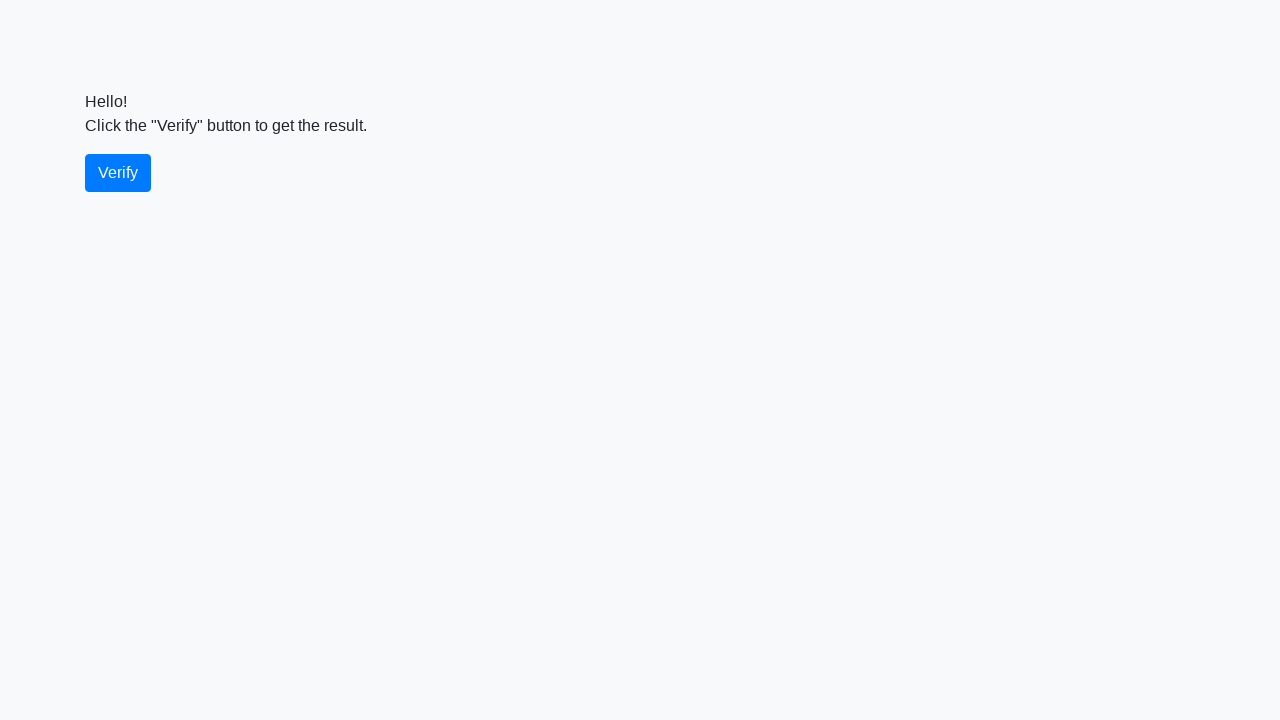

Navigated to explicit wait test page
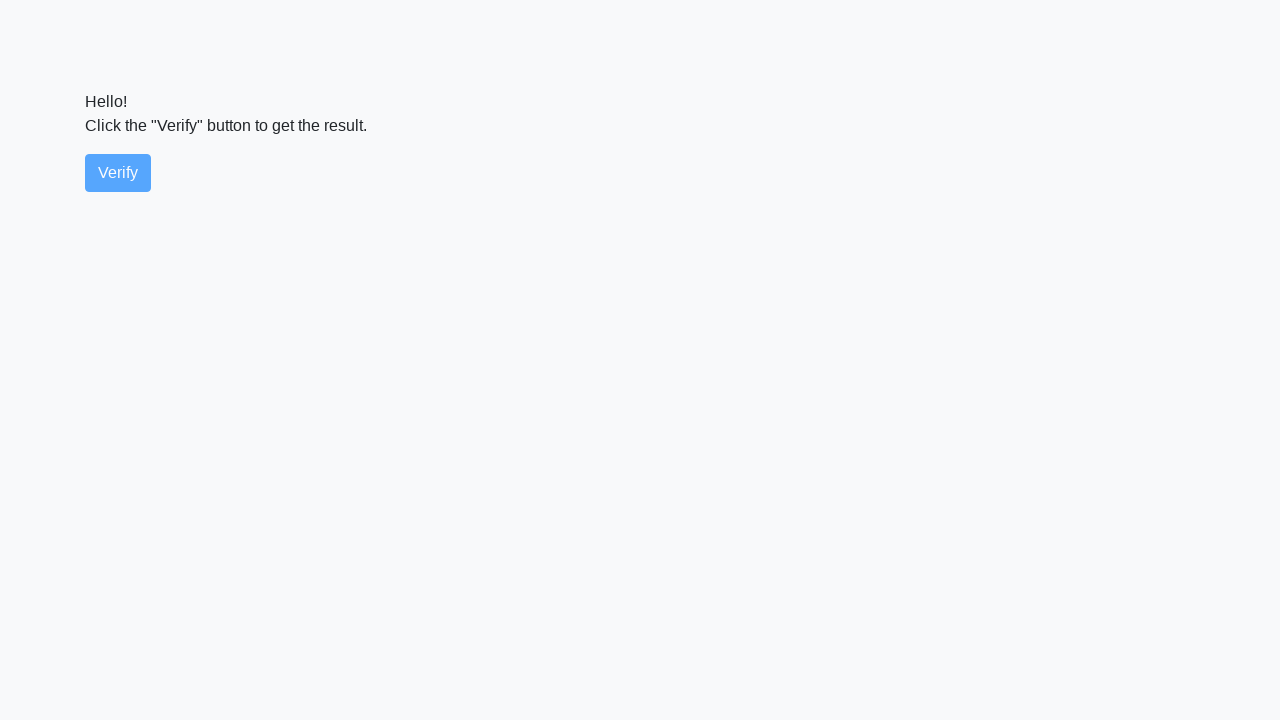

Verify button became visible
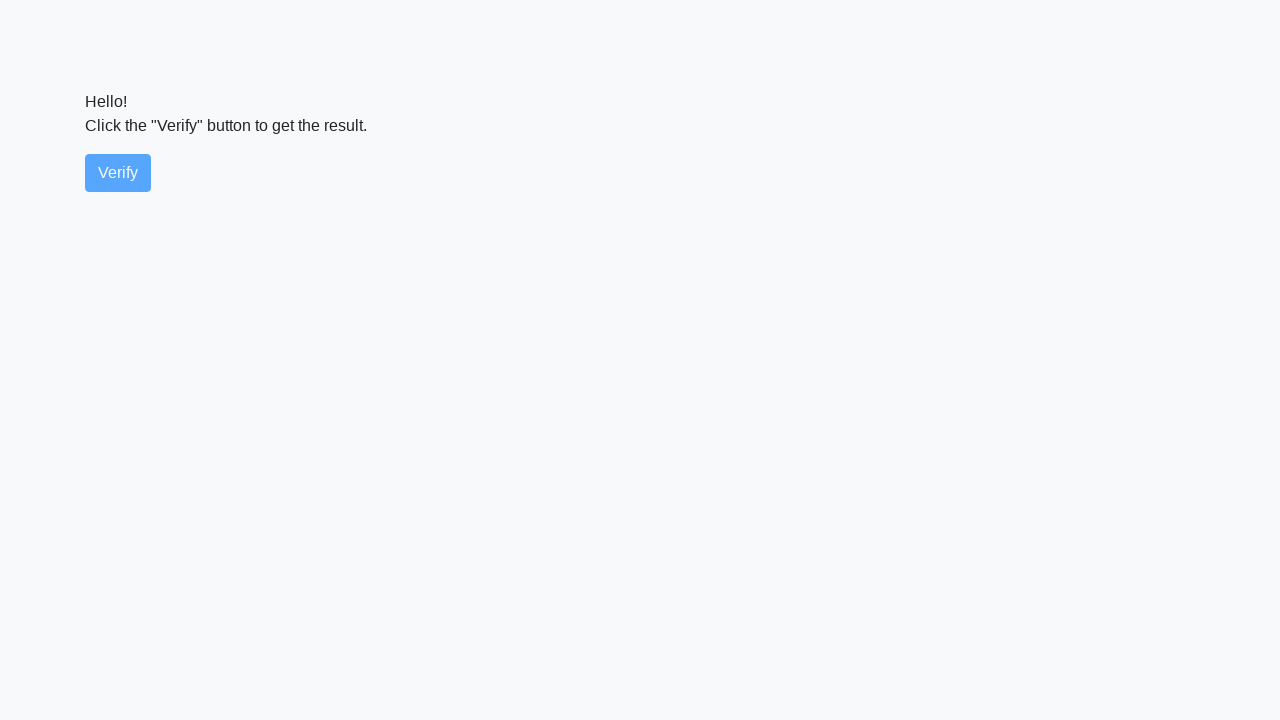

Clicked the verify button at (118, 173) on #verify
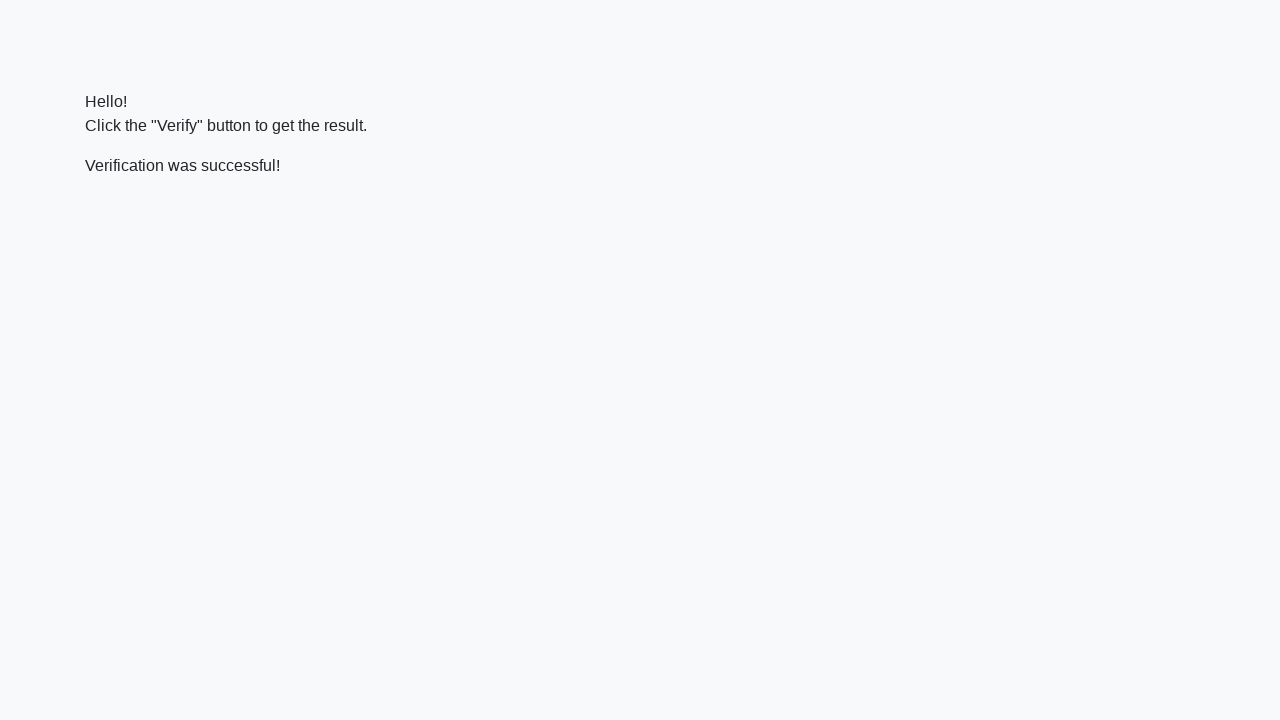

Success message became visible
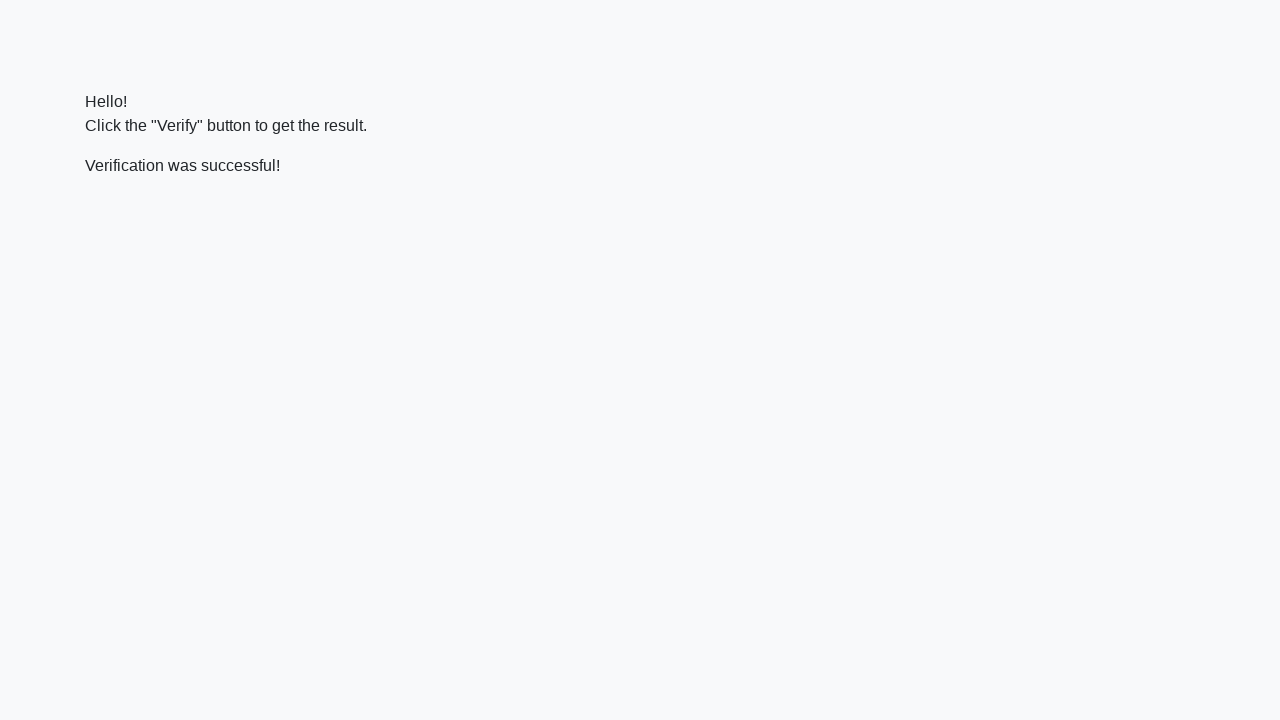

Verified that success message contains 'successful'
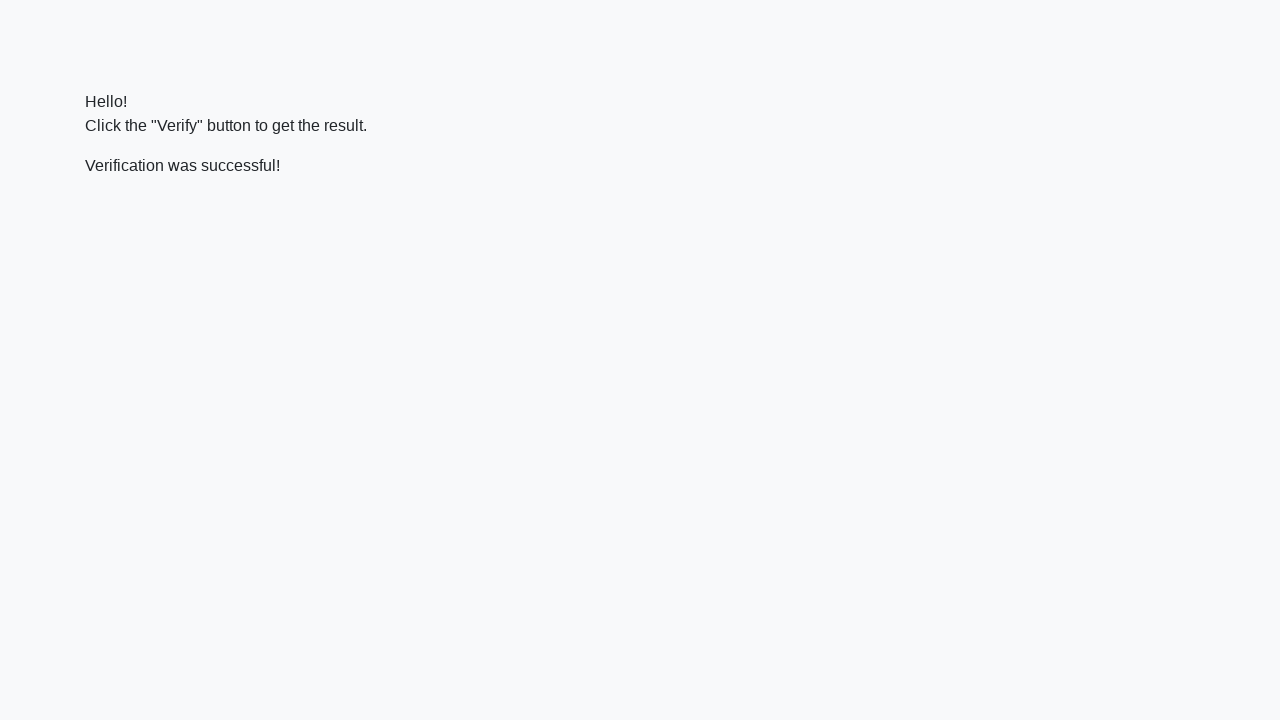

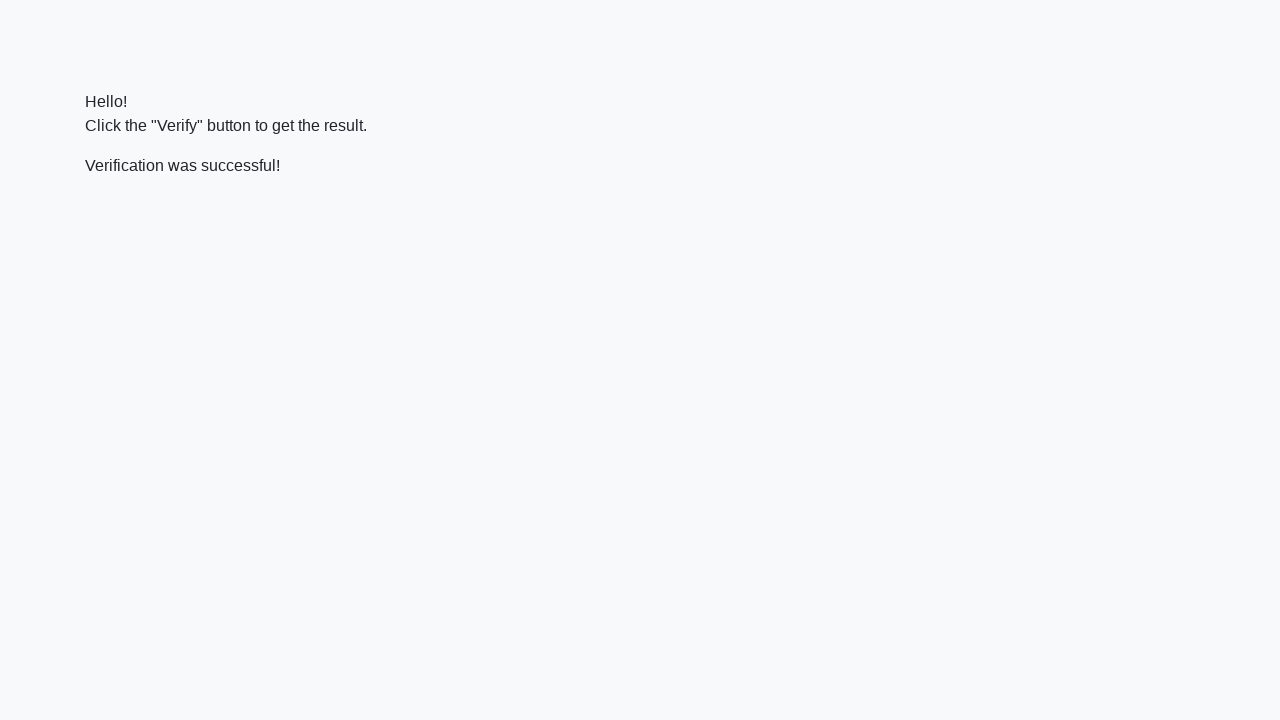